Tests a practice form by filling in name, email, password fields, checking a checkbox, selecting a radio button, choosing from a dropdown, and submitting the form. Then navigates to the Shop page.

Starting URL: https://rahulshettyacademy.com/angularpractice/

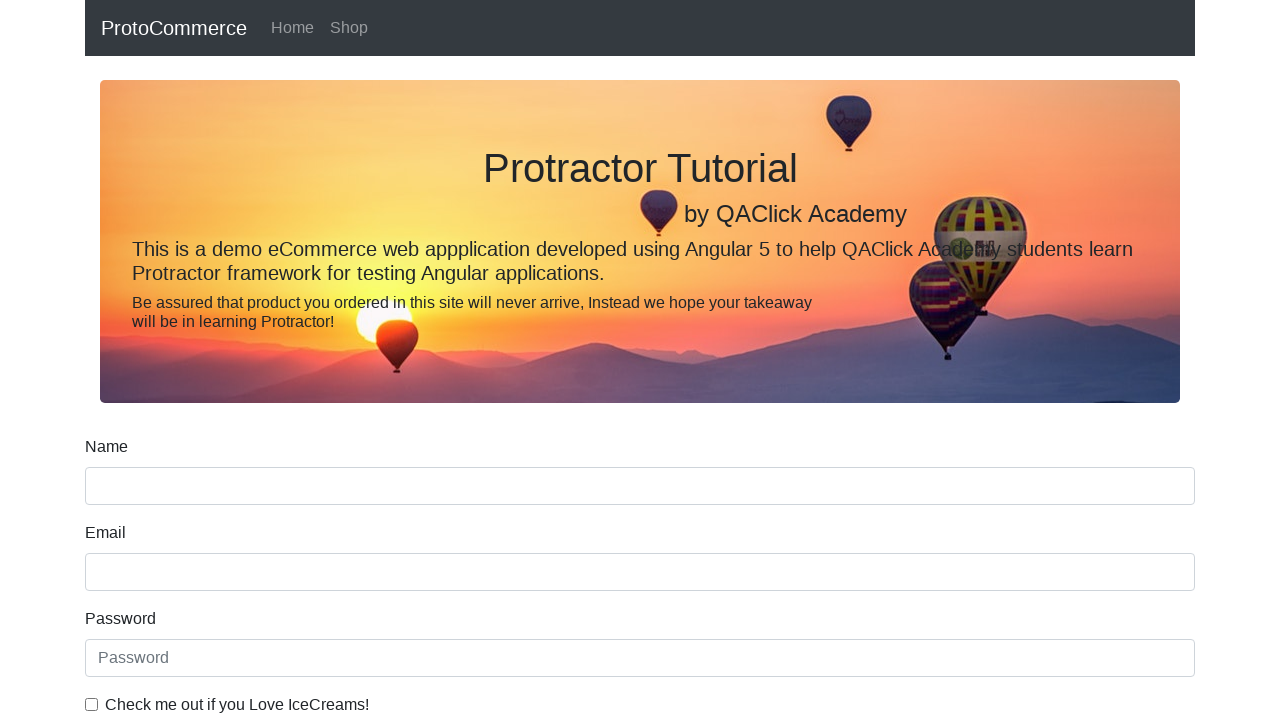

Filled name field with 'Test User' on input[name='name'] >> nth=0
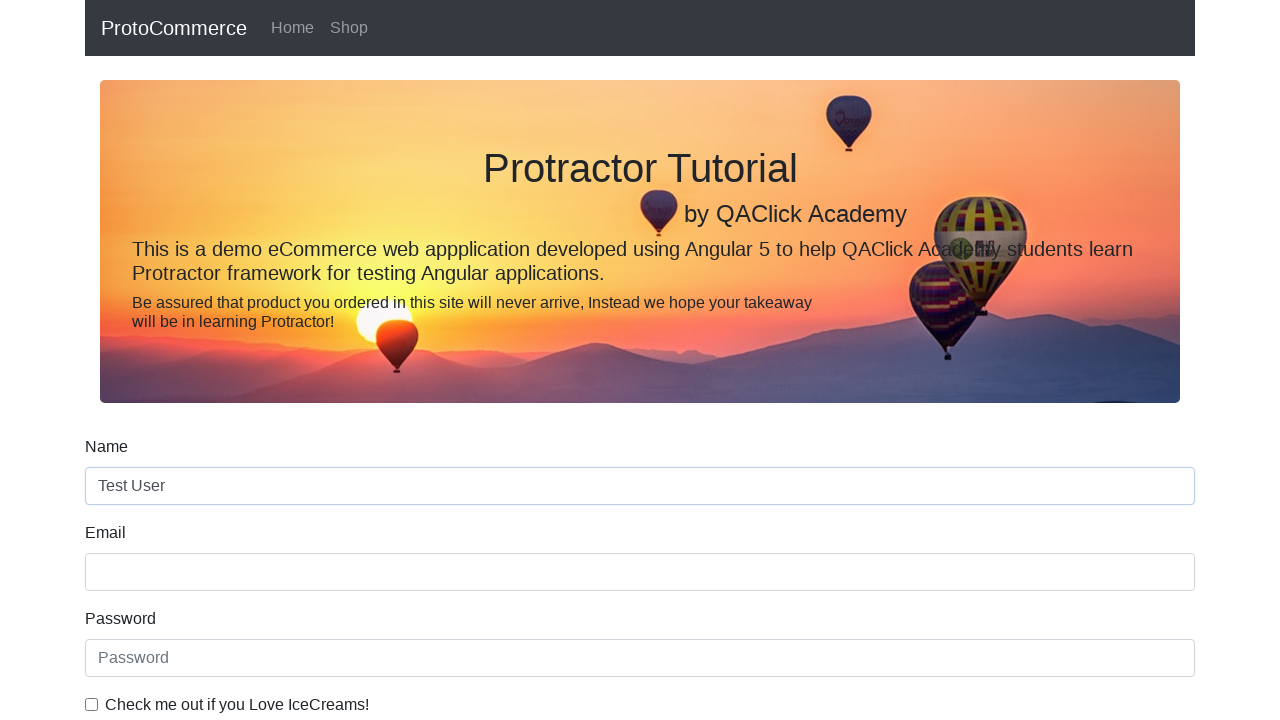

Filled email field with 'testrum@gmail.com' on input[name='email']
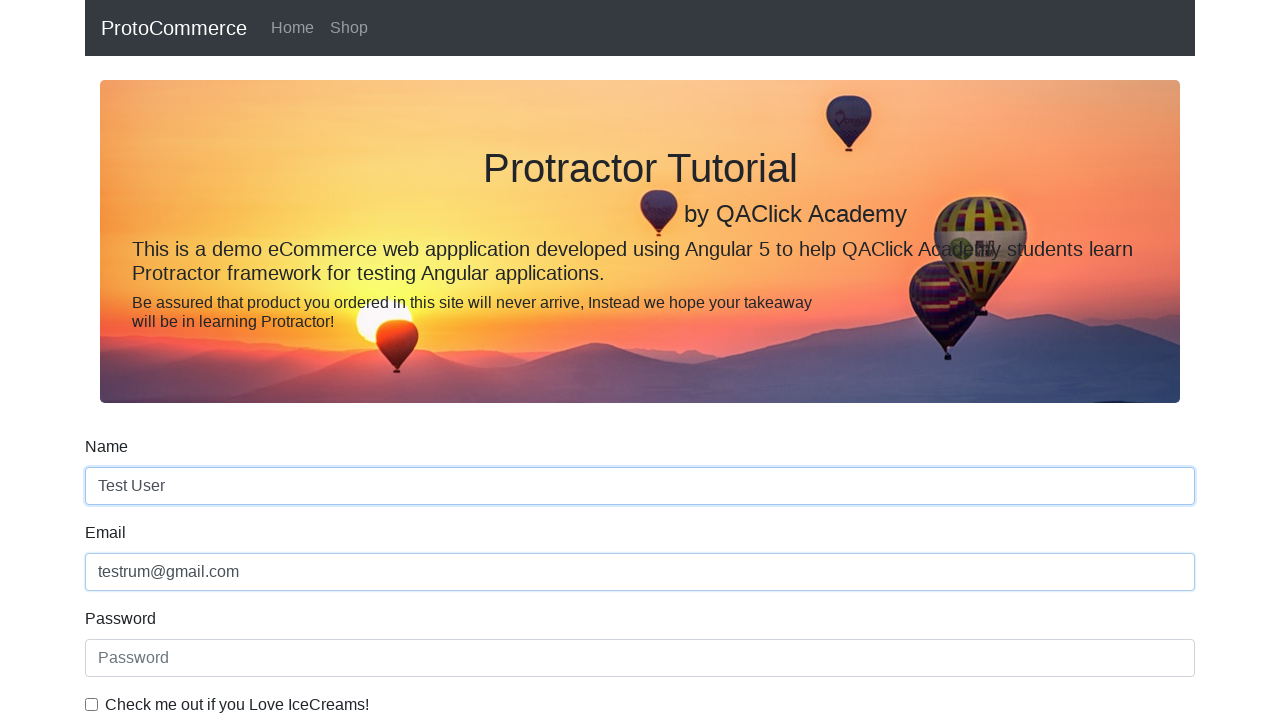

Filled password field with 'test123' on internal:attr=[placeholder="Password"i]
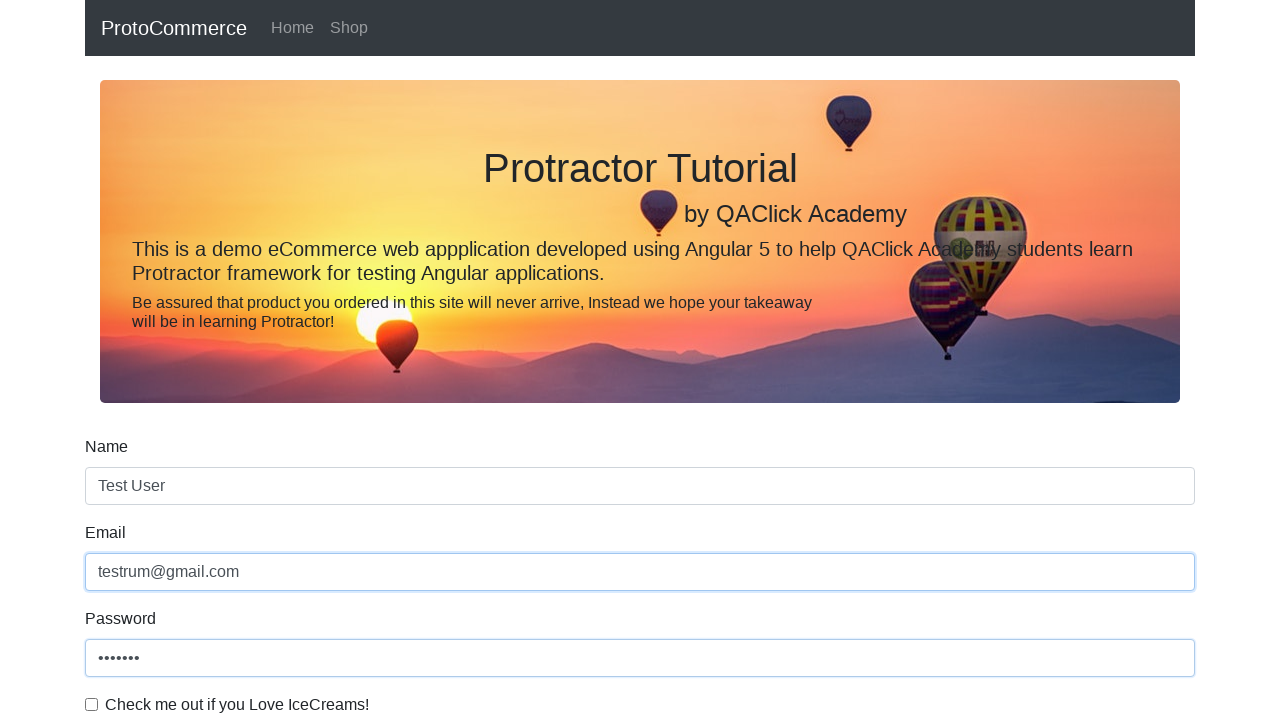

Checked the ice cream checkbox at (92, 704) on internal:label="Check me out if you Love IceCreams!"i
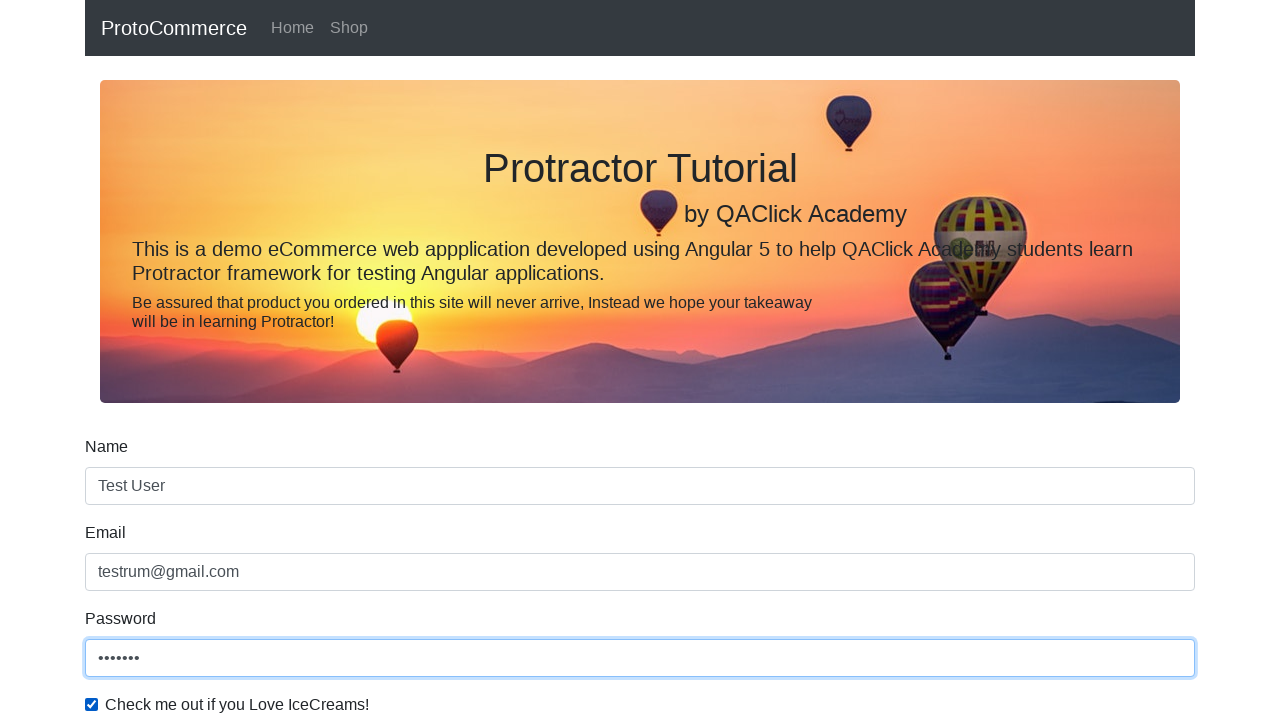

Selected 'Employed' radio button at (326, 360) on internal:label="Employed"i
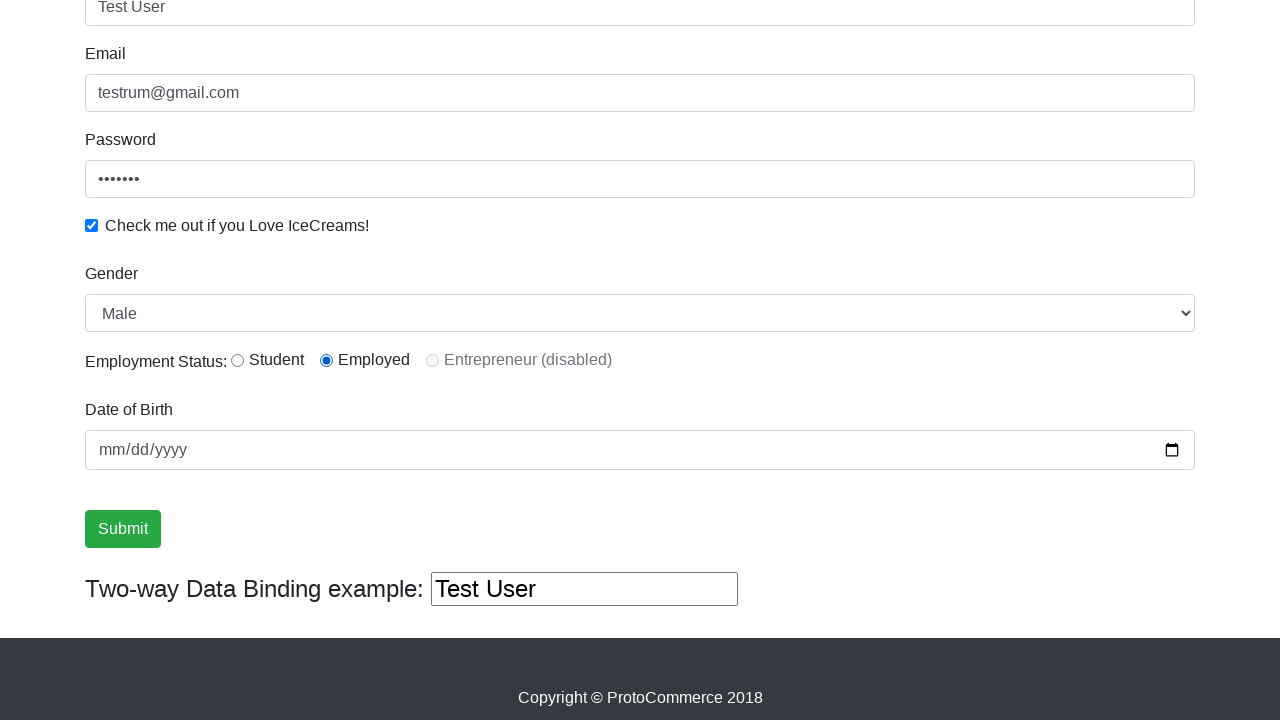

Selected 'Female' from Gender dropdown on internal:label="Gender"i
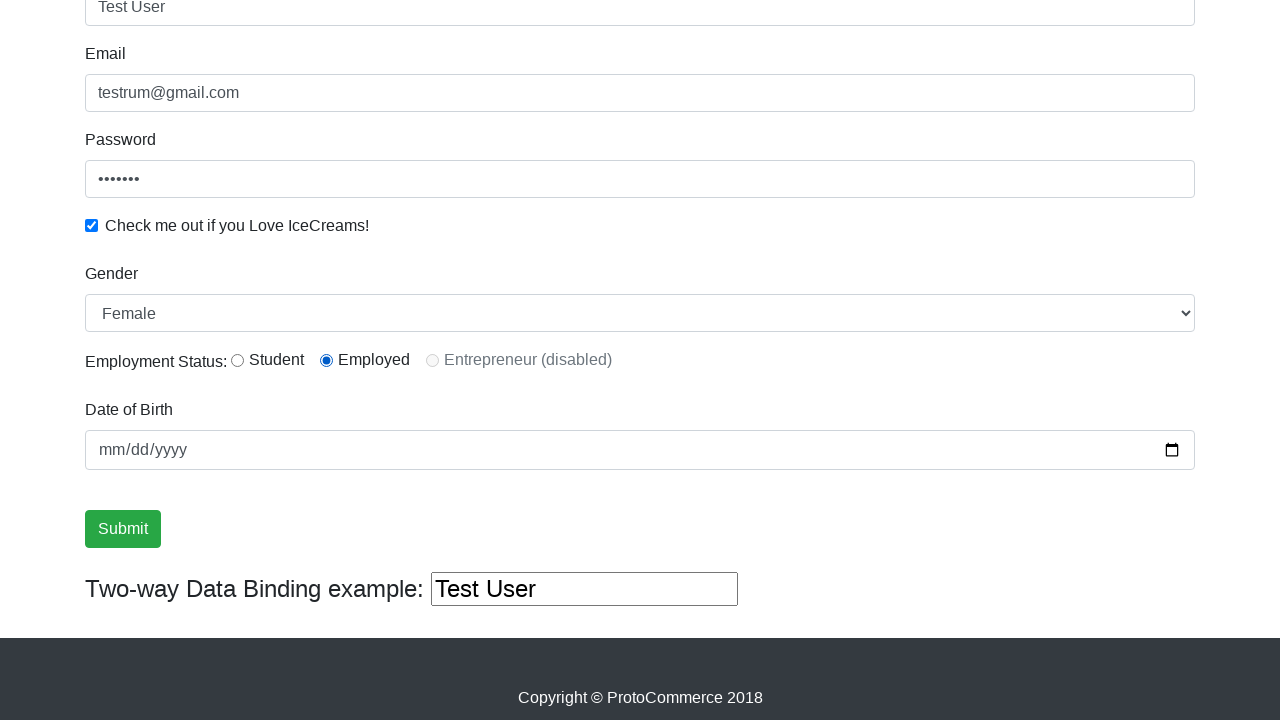

Clicked Submit button at (123, 529) on internal:role=button[name="Submit"i]
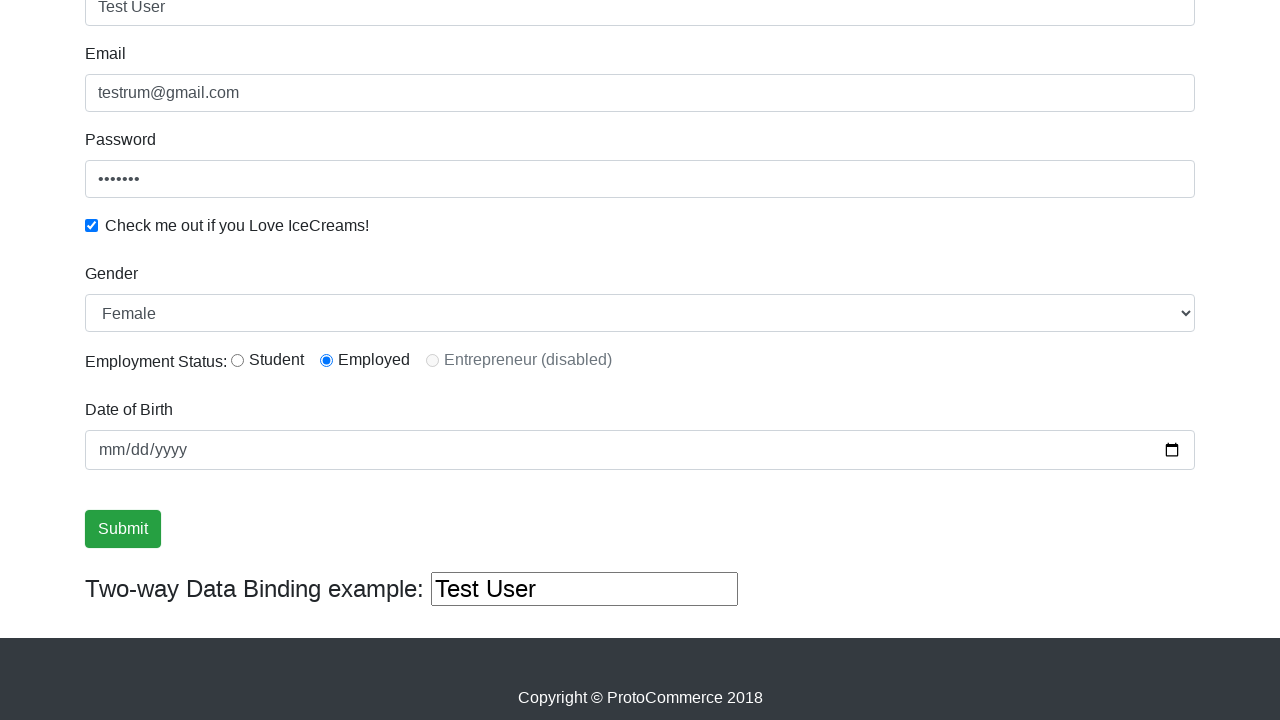

Verified success message is visible
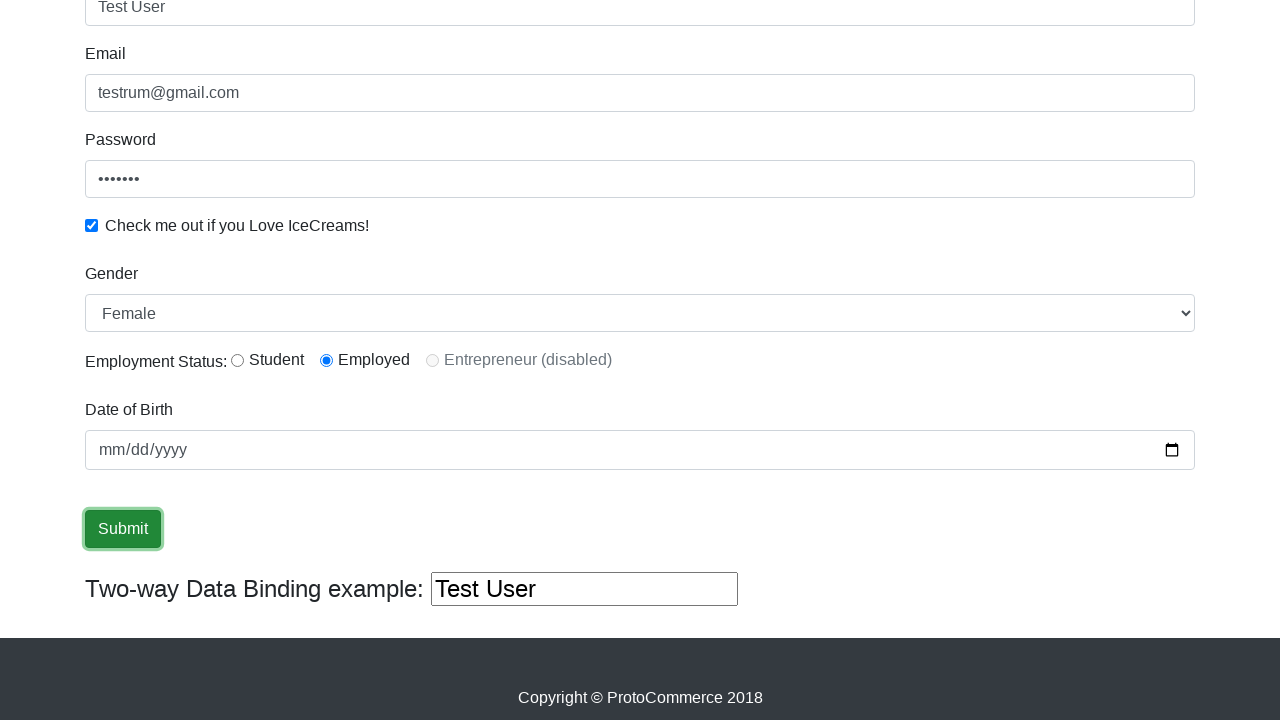

Clicked Shop link to navigate to Shop page at (349, 28) on internal:role=link[name="Shop"i]
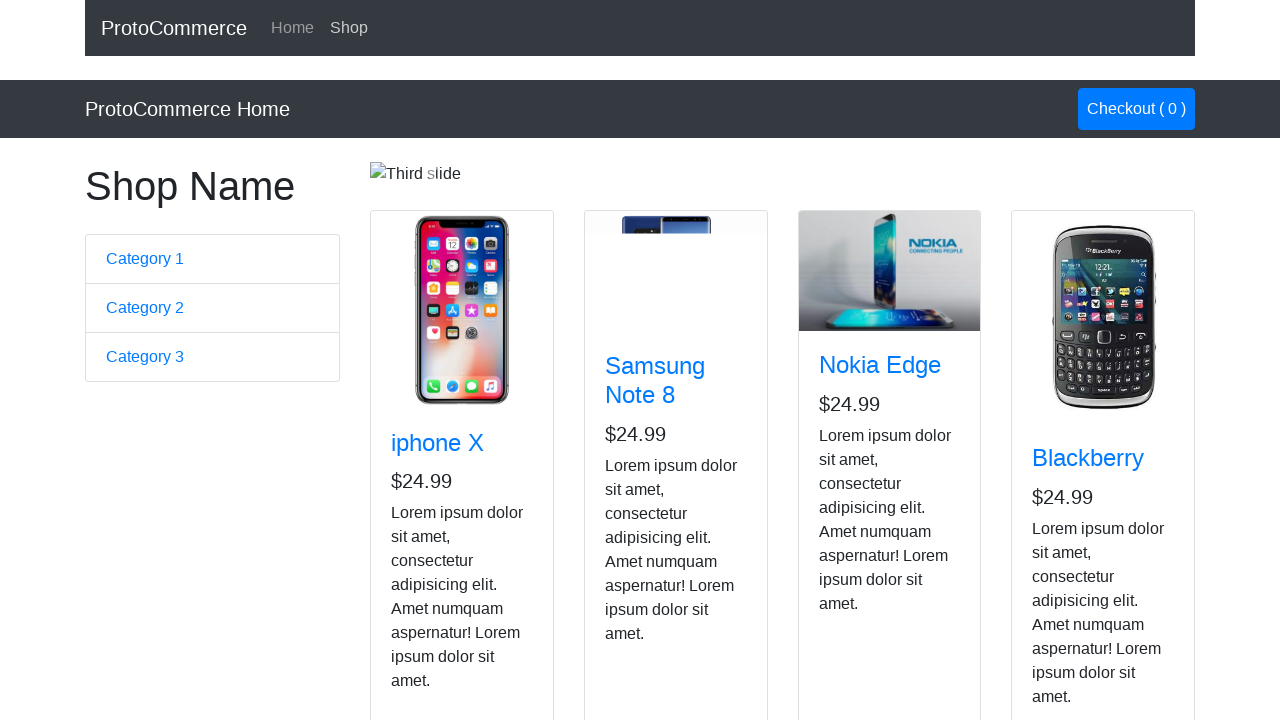

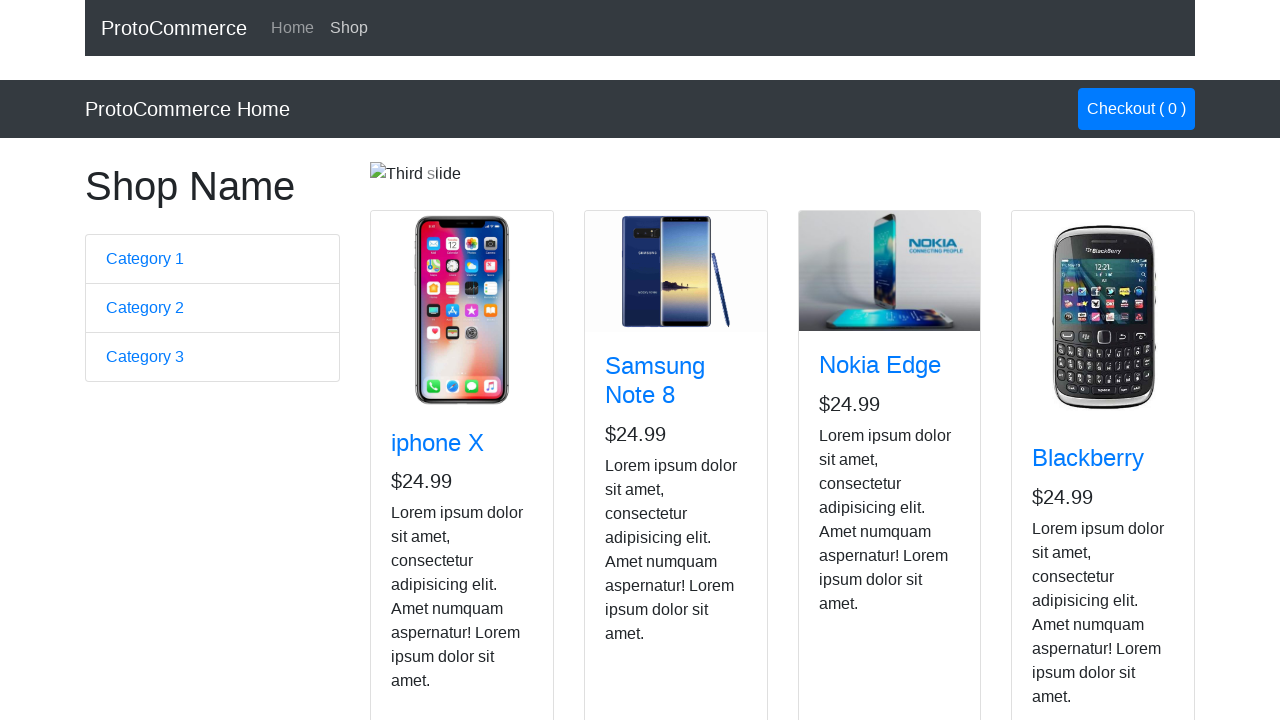